Tests the text box form on DemoQA by filling in full name, email, current address, and permanent address fields, then submitting and verifying the output displays the entered information correctly.

Starting URL: https://demoqa.com/text-box

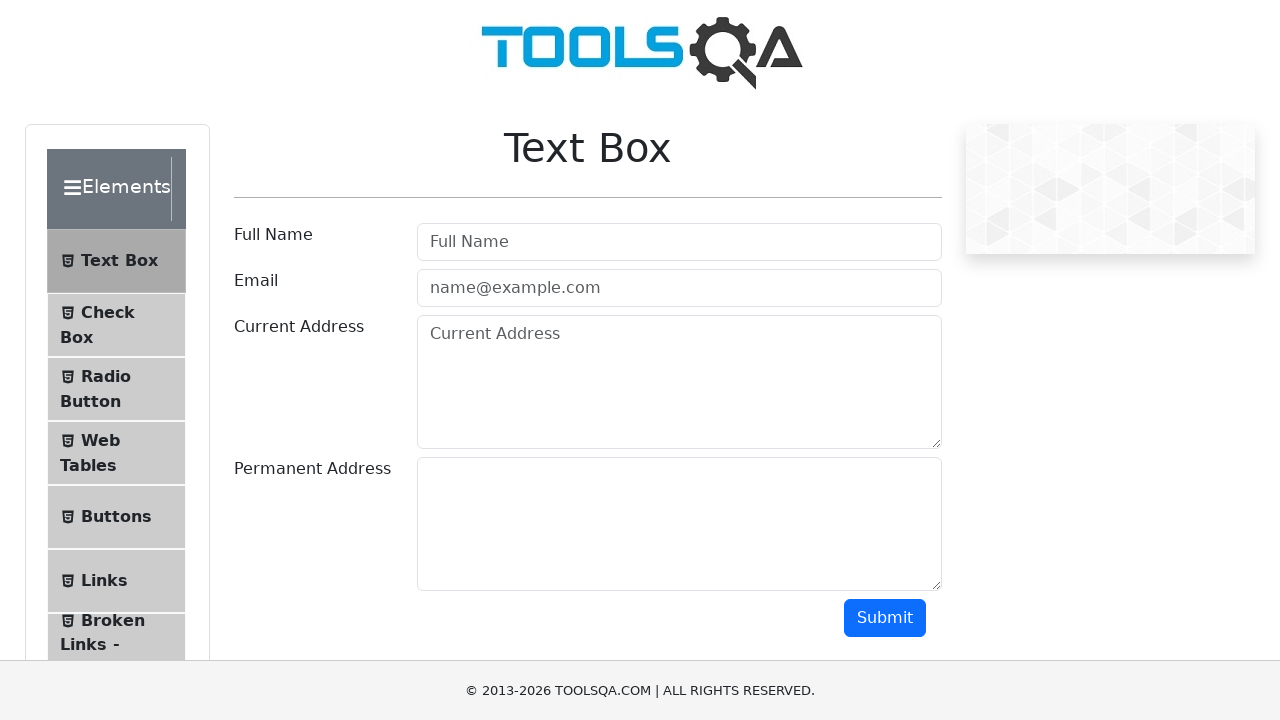

Filled full name field with 'Kotelevets Vladyslav' on #userName
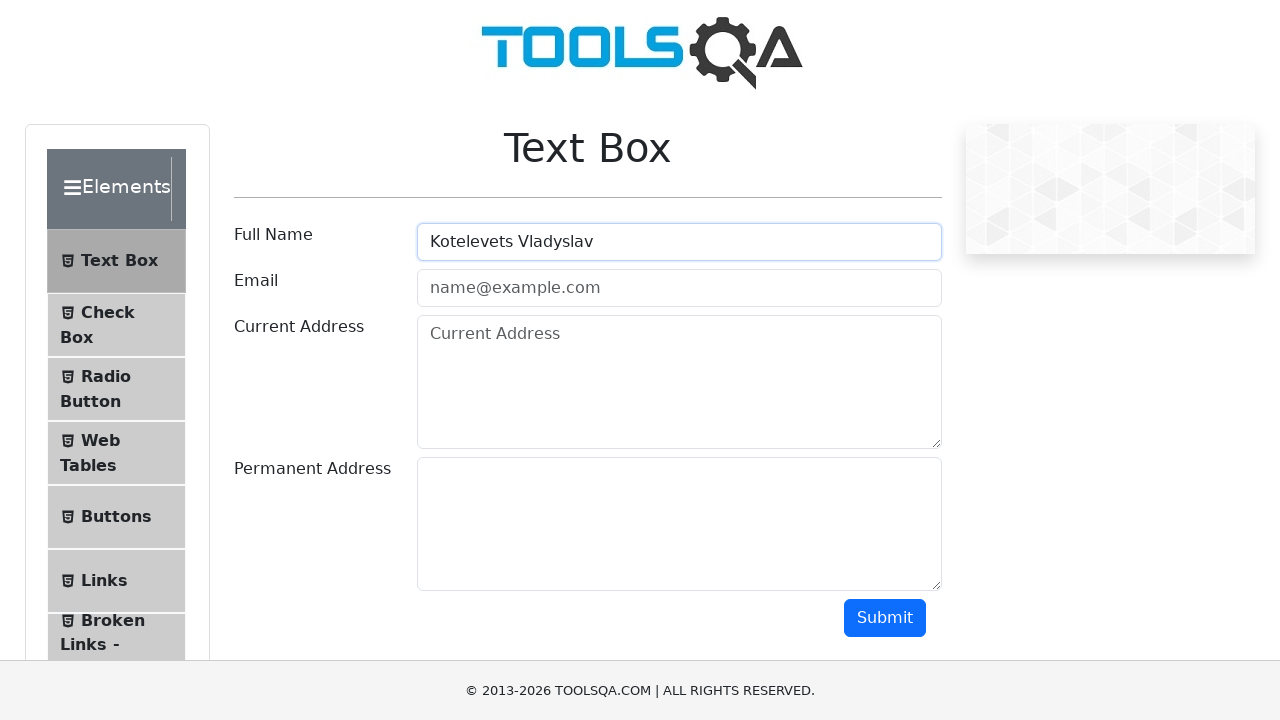

Filled email field with 'myemail@gmail.com' on #userEmail
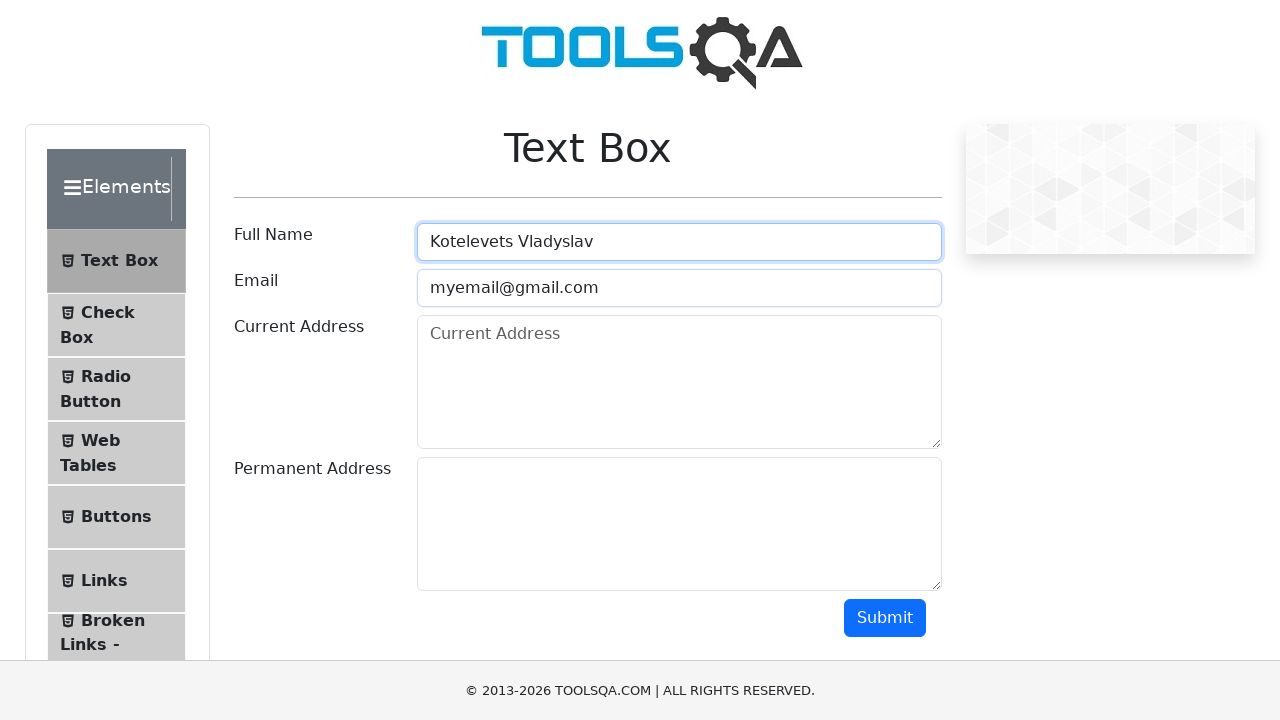

Filled current address field with '4B Serpova street, Kharkiv, Ukraine' on #currentAddress
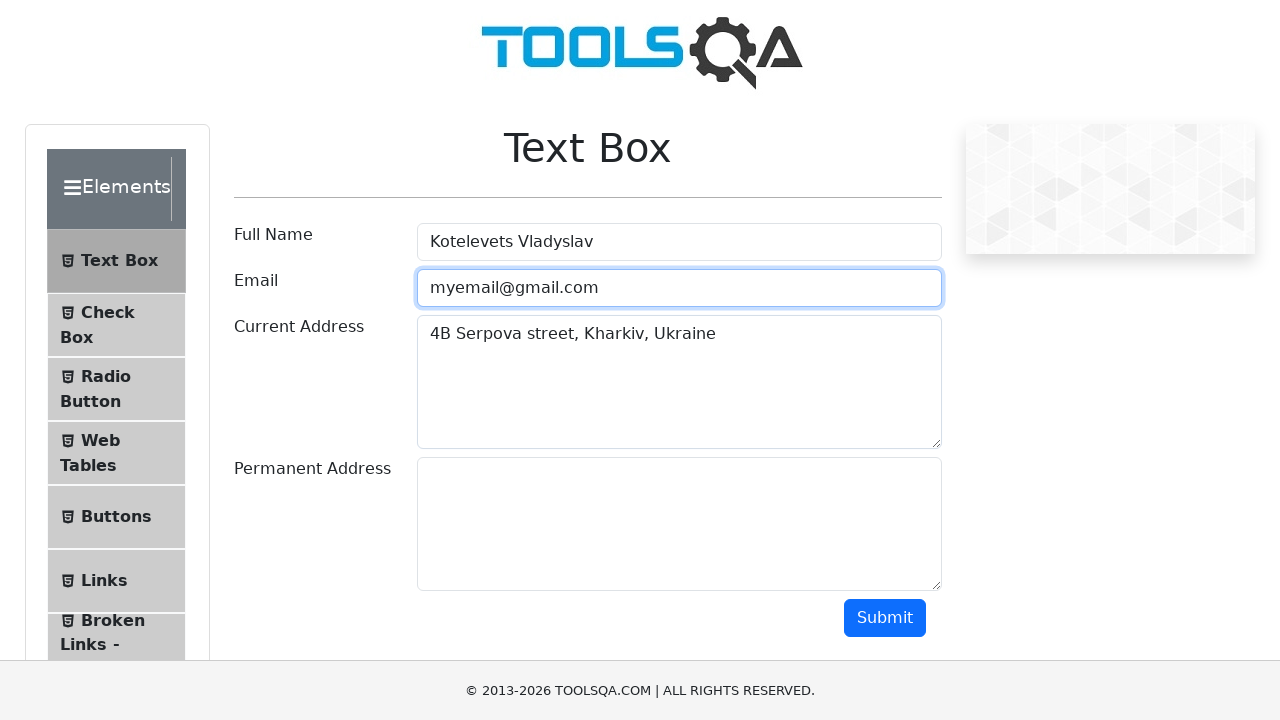

Filled permanent address field with '8 Berejnia street, Vasisheve, Ukraine' on #permanentAddress
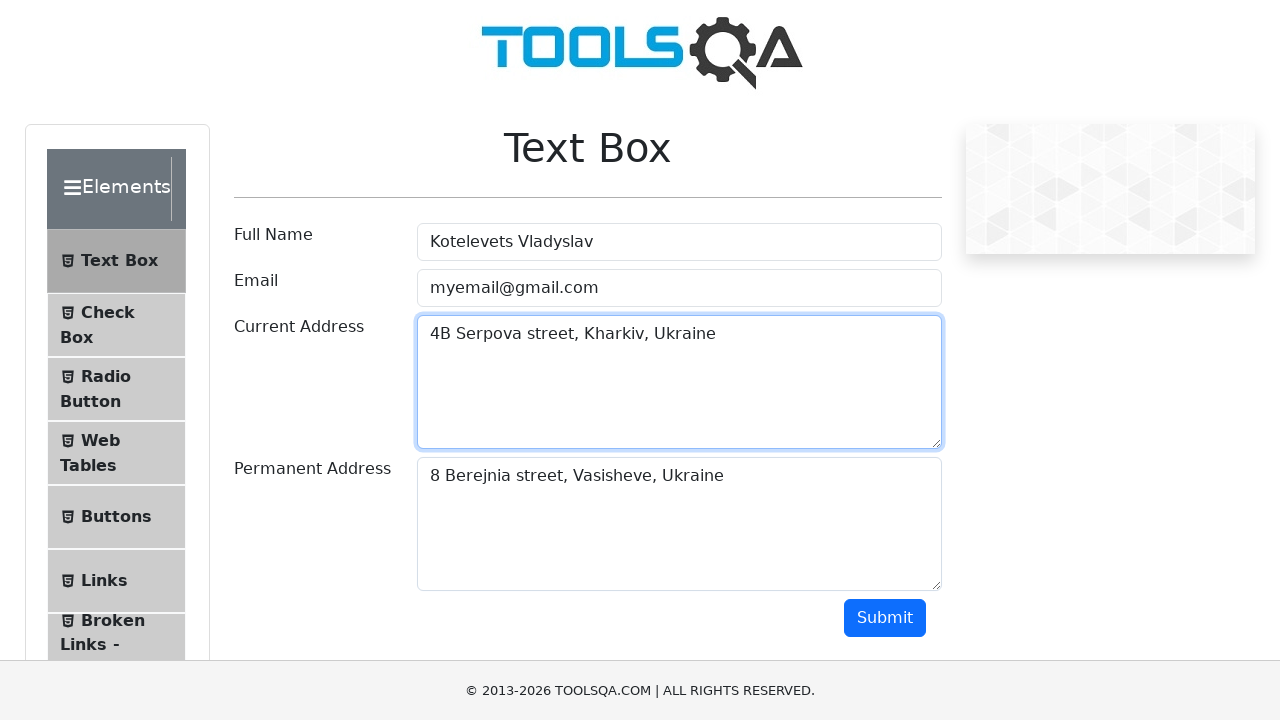

Clicked submit button to submit the form at (885, 618) on #submit
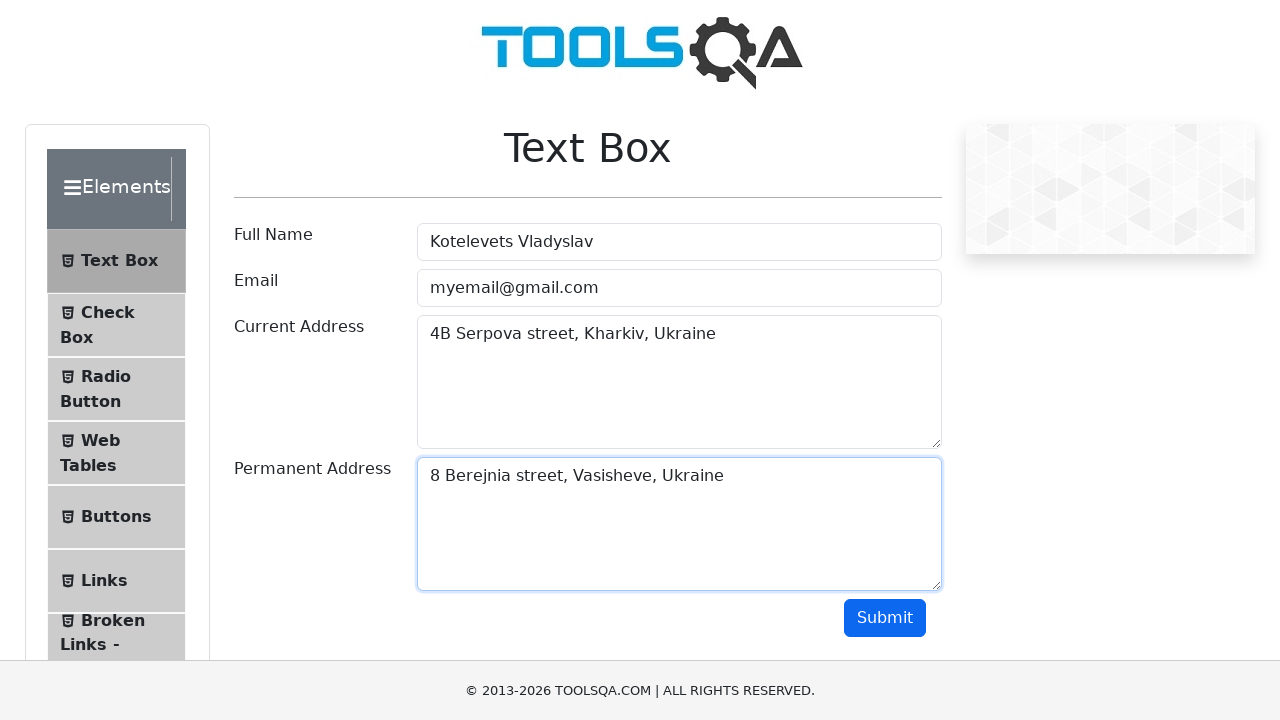

Output section loaded and verified
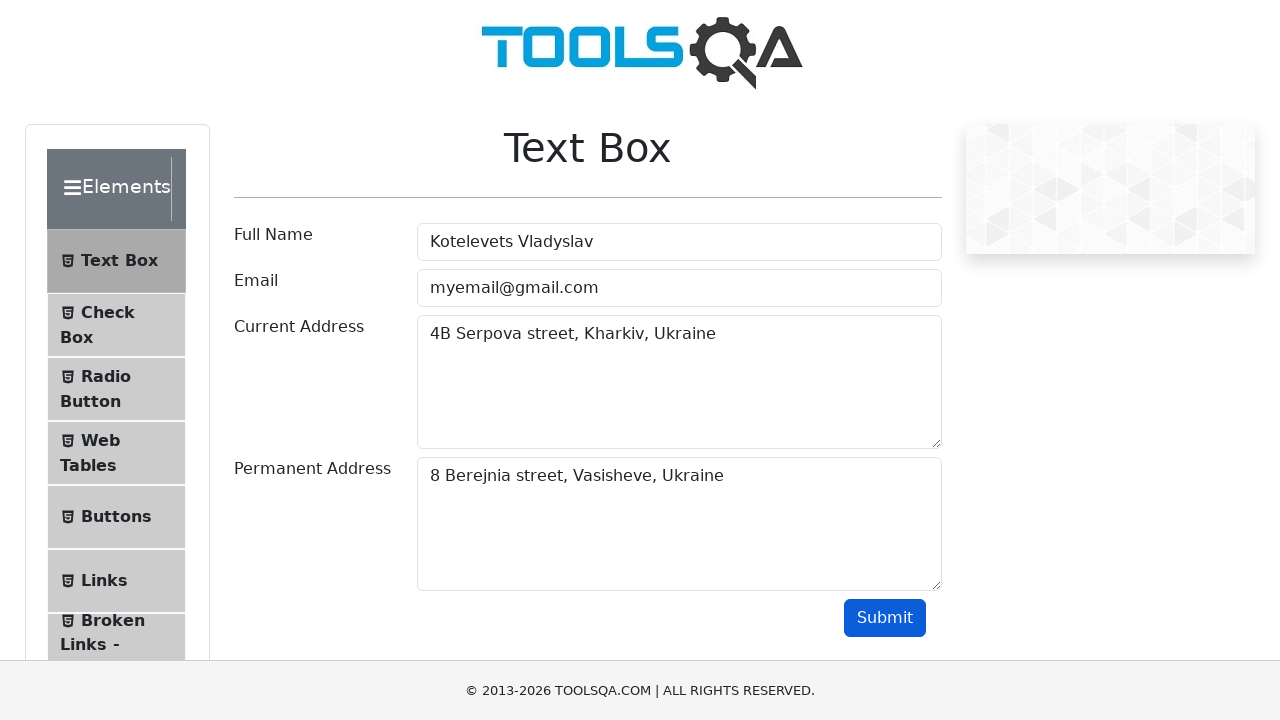

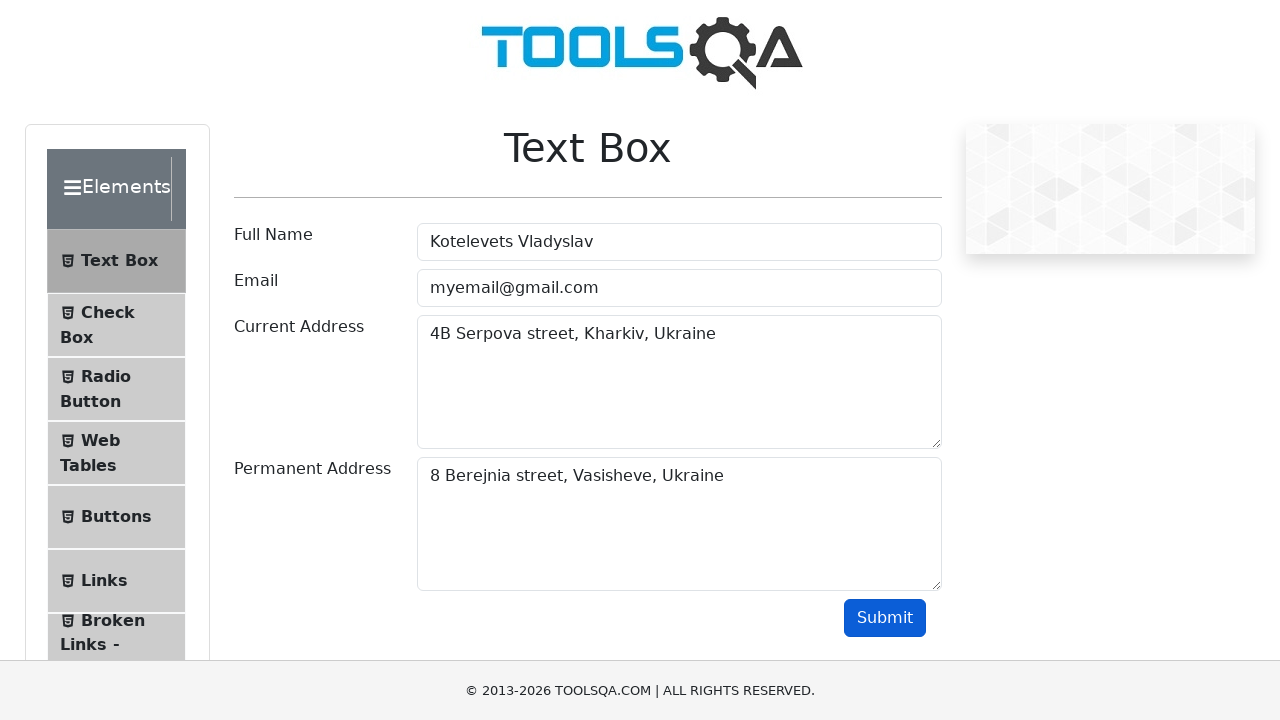